Tests autocomplete functionality by typing a partial value and navigating through suggestions using keyboard arrow keys

Starting URL: https://www.rahulshettyacademy.com/AutomationPractice/

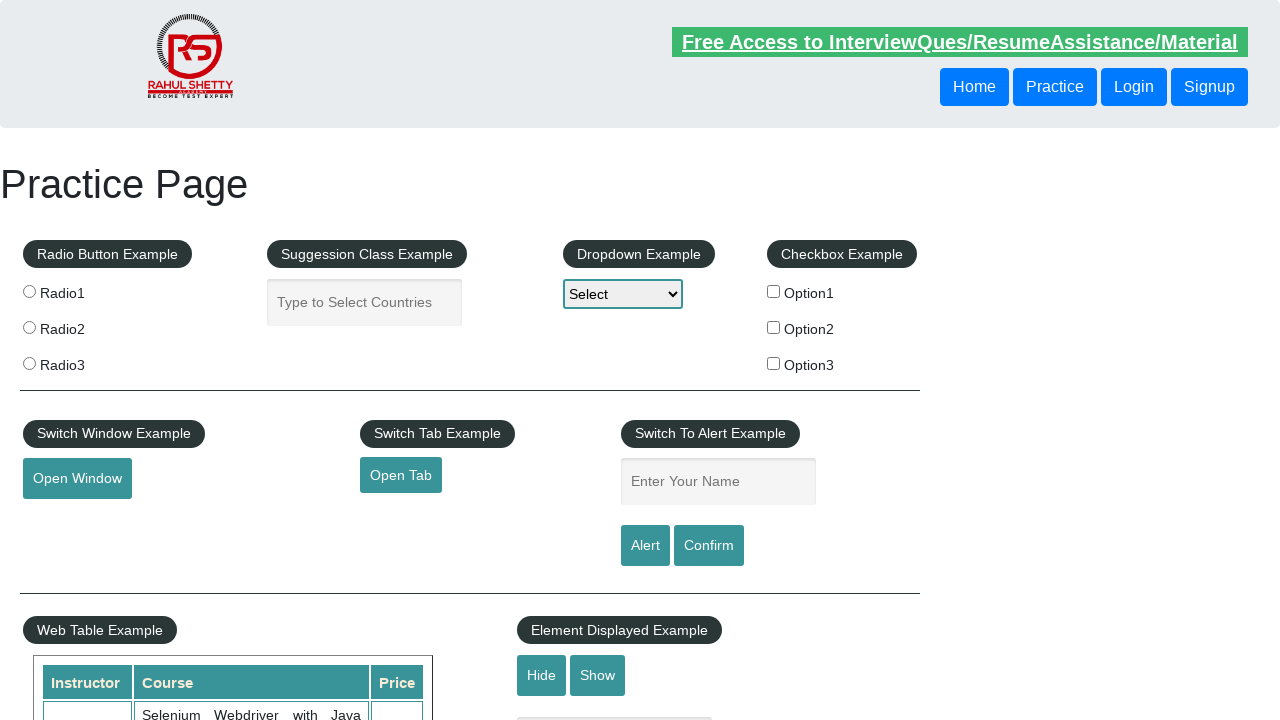

Filled autocomplete field with partial text 'Ind' on #autocomplete
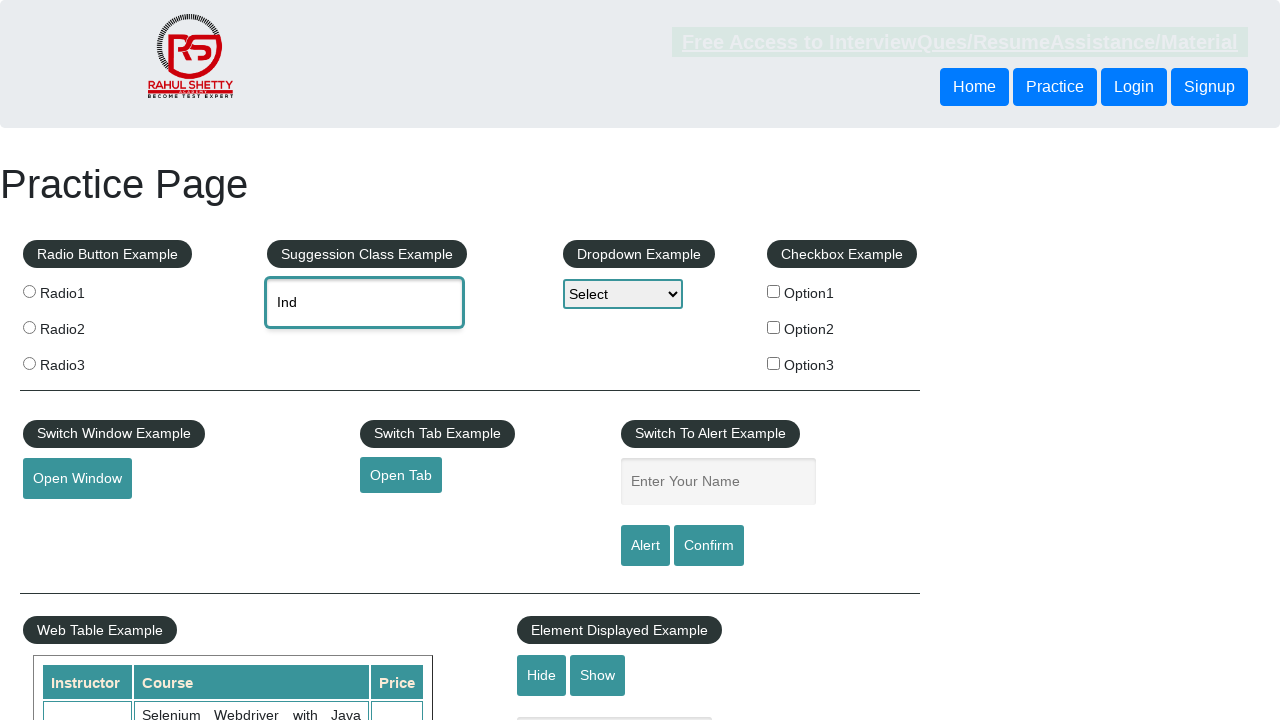

Waited for autocomplete suggestions to appear
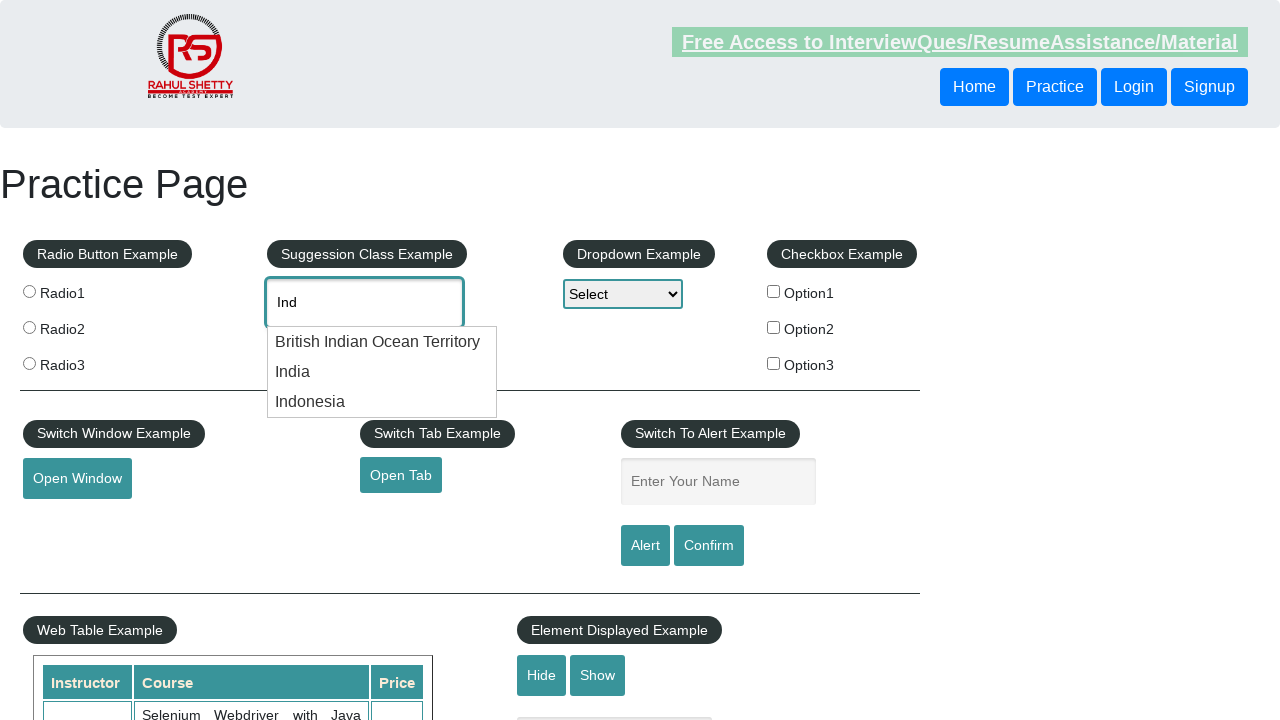

Pressed ArrowDown once to navigate to first suggestion on #autocomplete
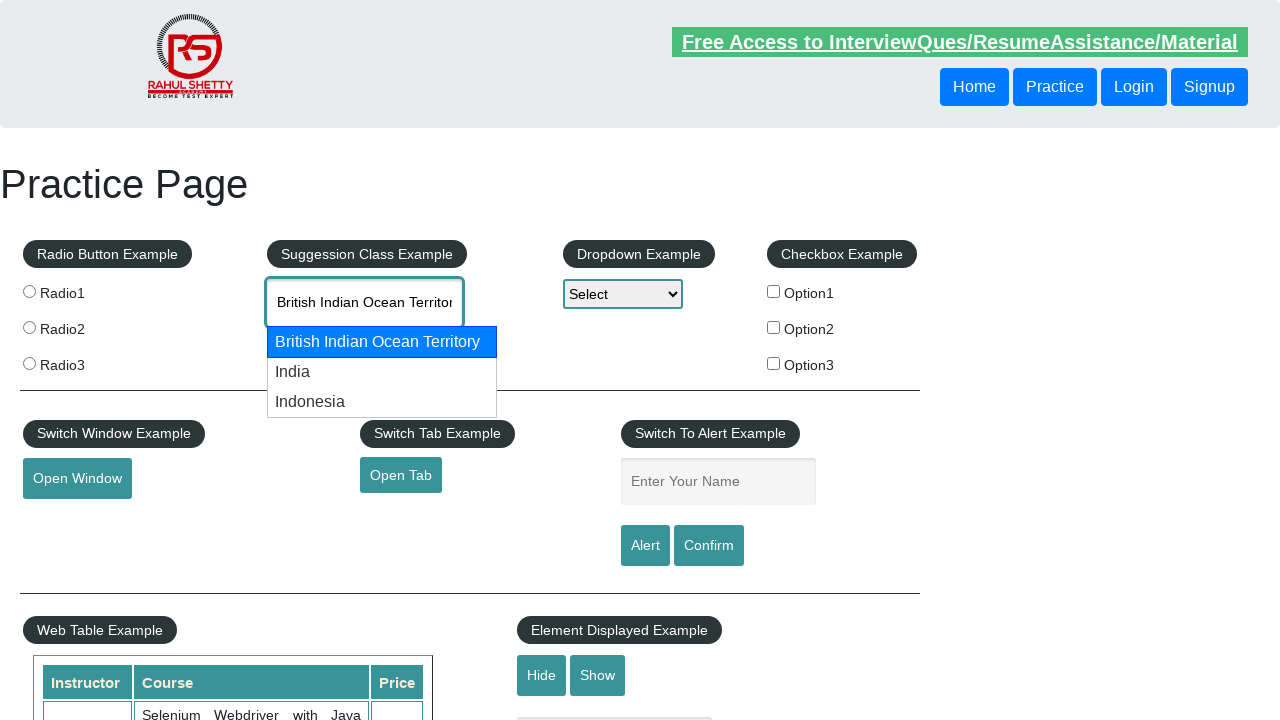

Pressed ArrowDown again to navigate to second suggestion on #autocomplete
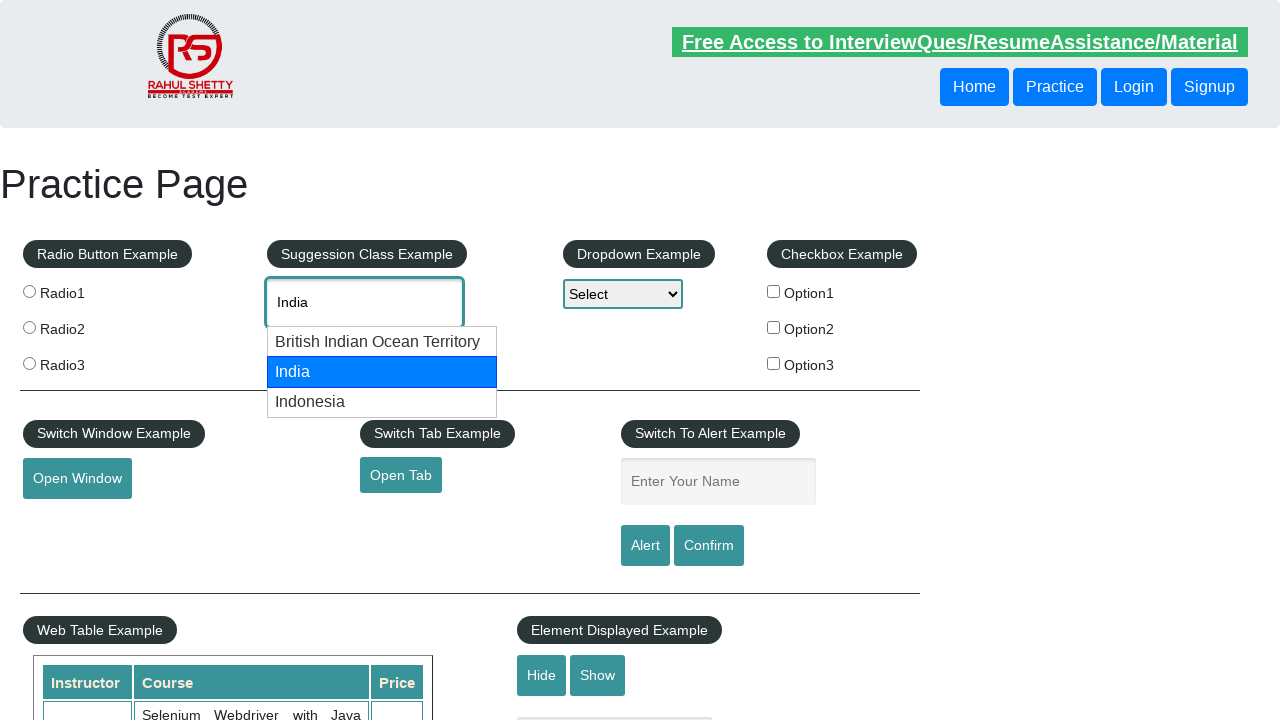

Retrieved selected autocomplete value: None
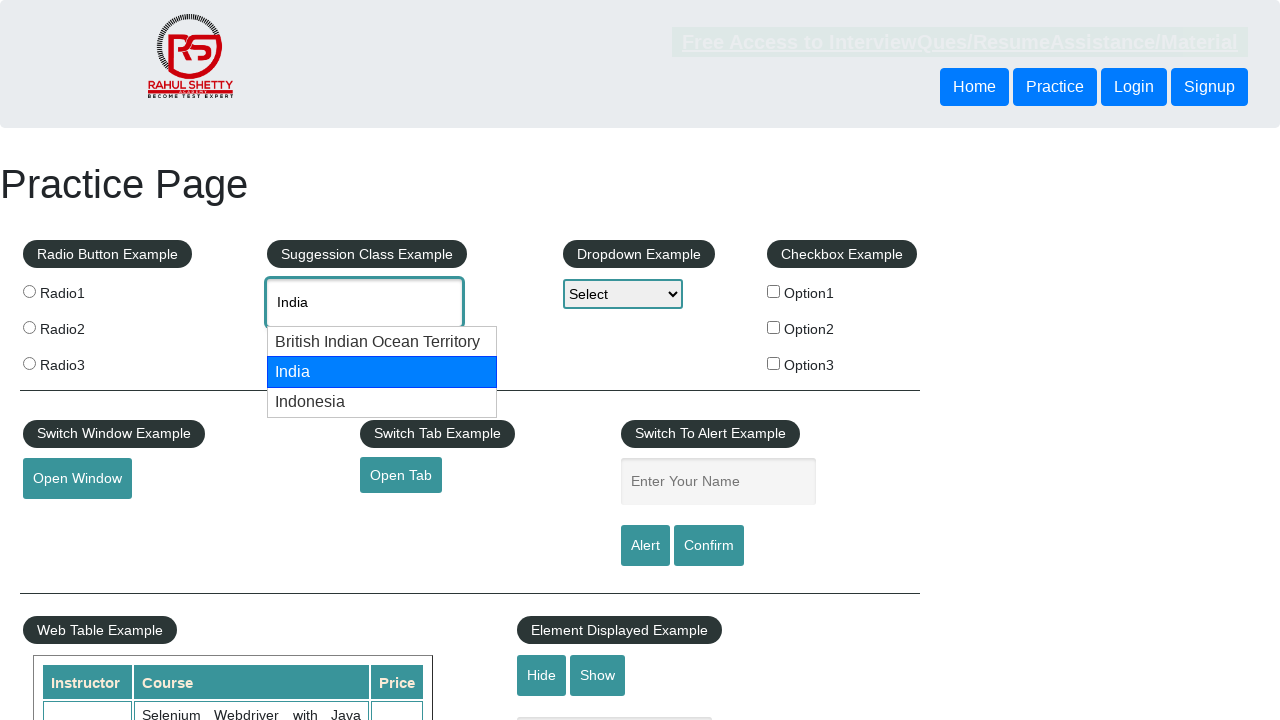

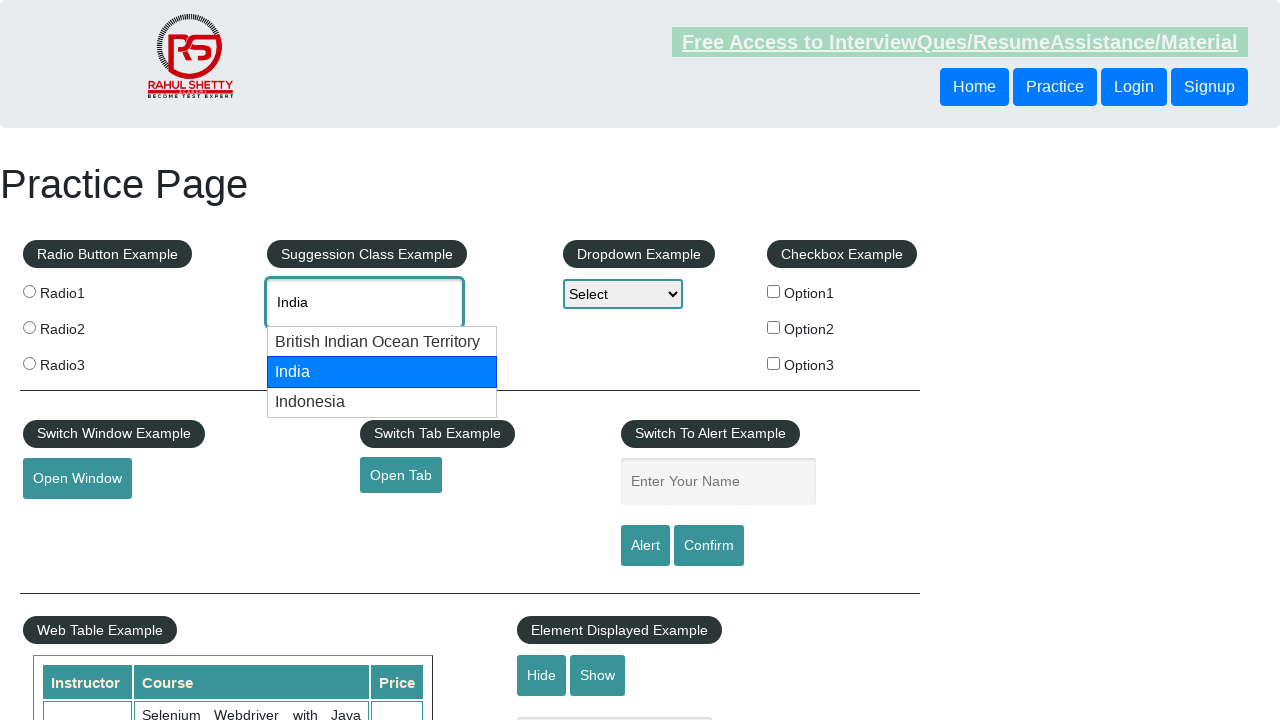